Tests a web form by entering text into a text box and clicking the submit button, then verifies the form submission was successful

Starting URL: https://www.selenium.dev/selenium/web/web-form.html

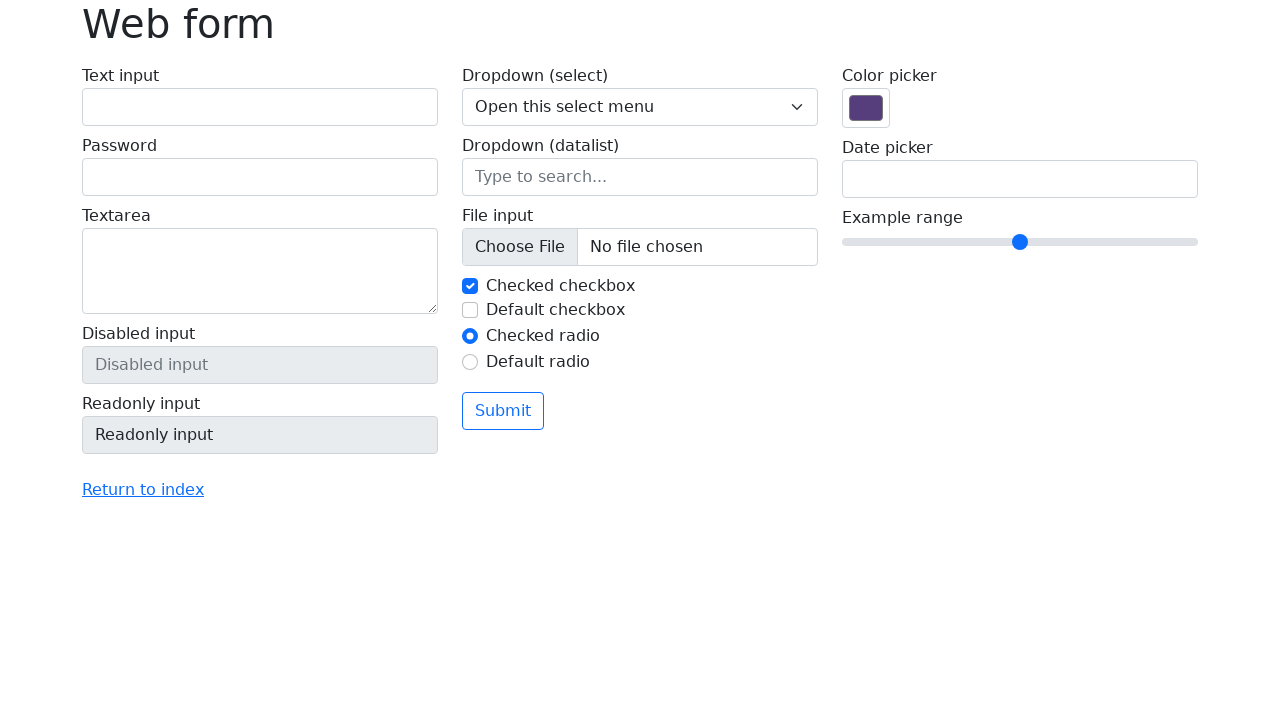

Filled text box with 'Selenium' on input[name='my-text']
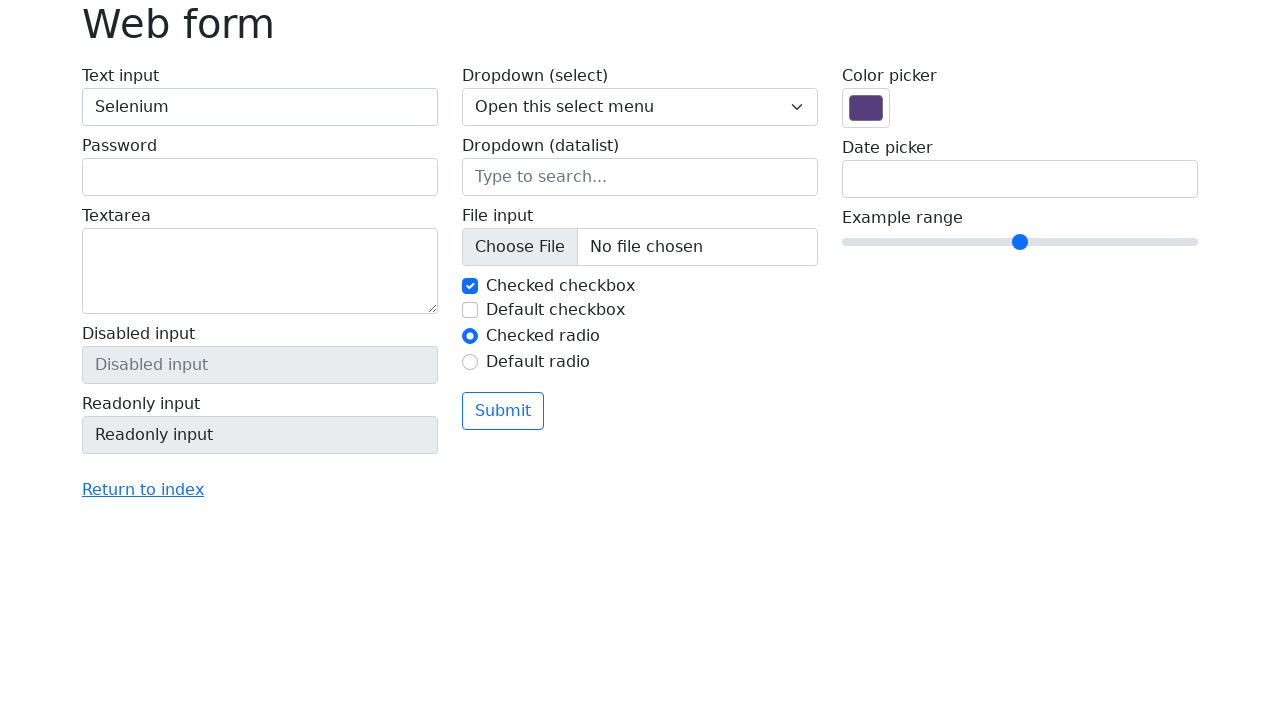

Clicked the submit button at (503, 411) on button
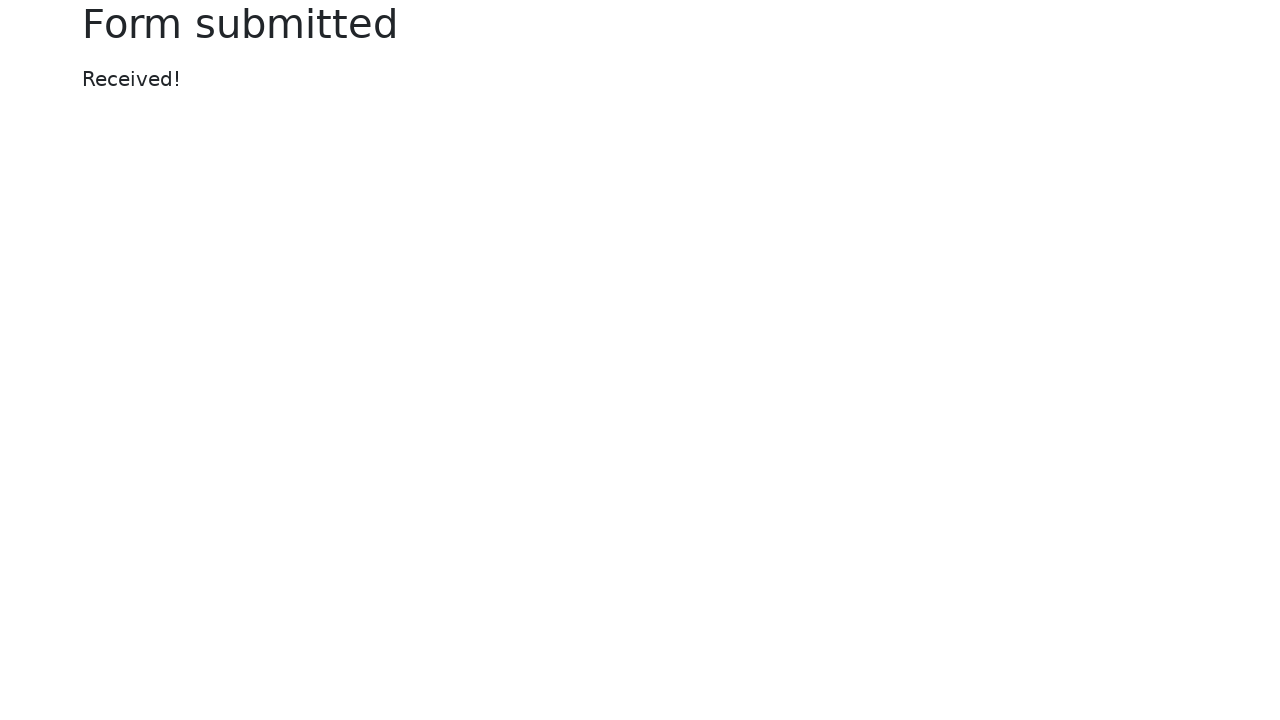

Form submission successful - success message appeared
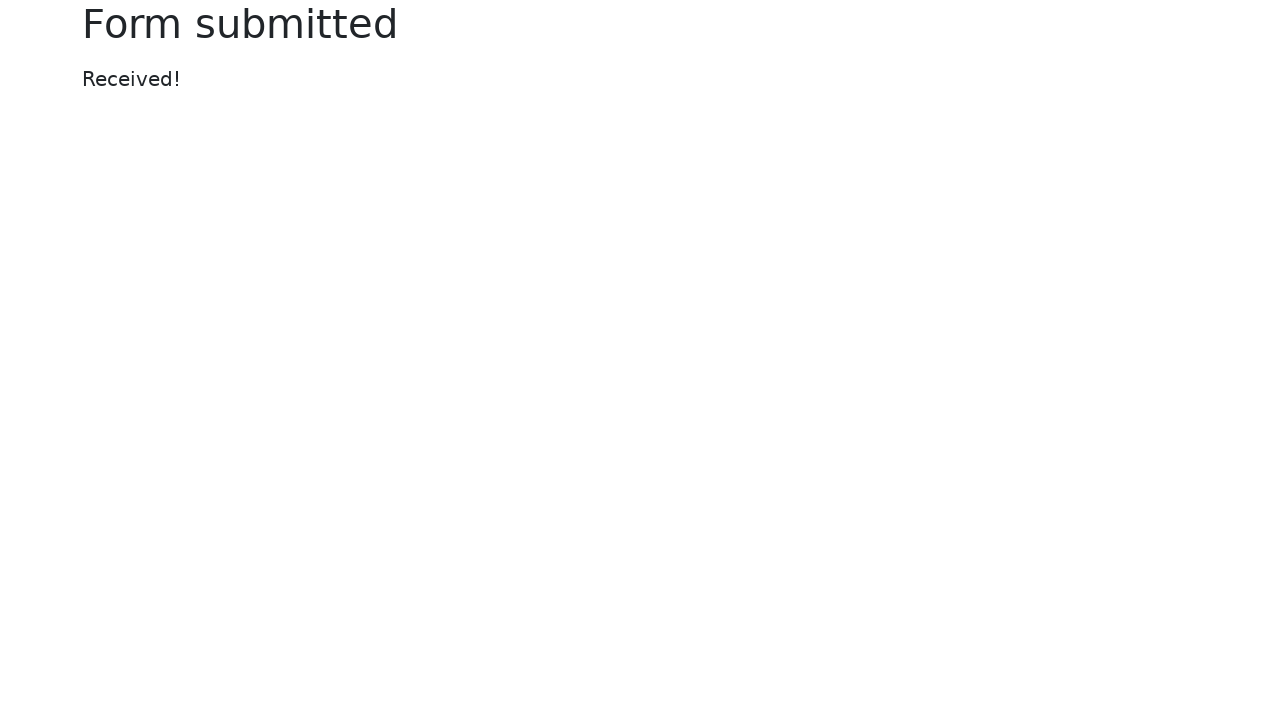

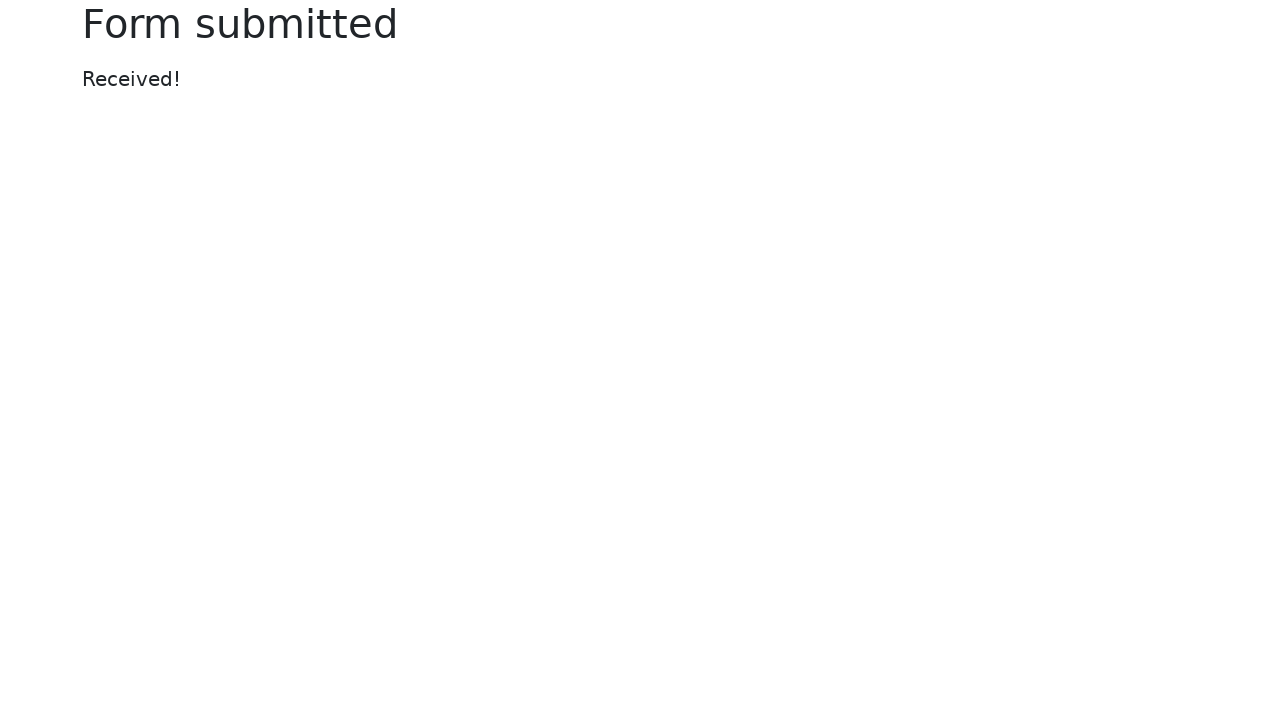